Tests dropdown selection functionality on OrangeHRM's free trial signup page by selecting "India" from the country dropdown menu.

Starting URL: https://www.orangehrm.com/30-day-free-trial/

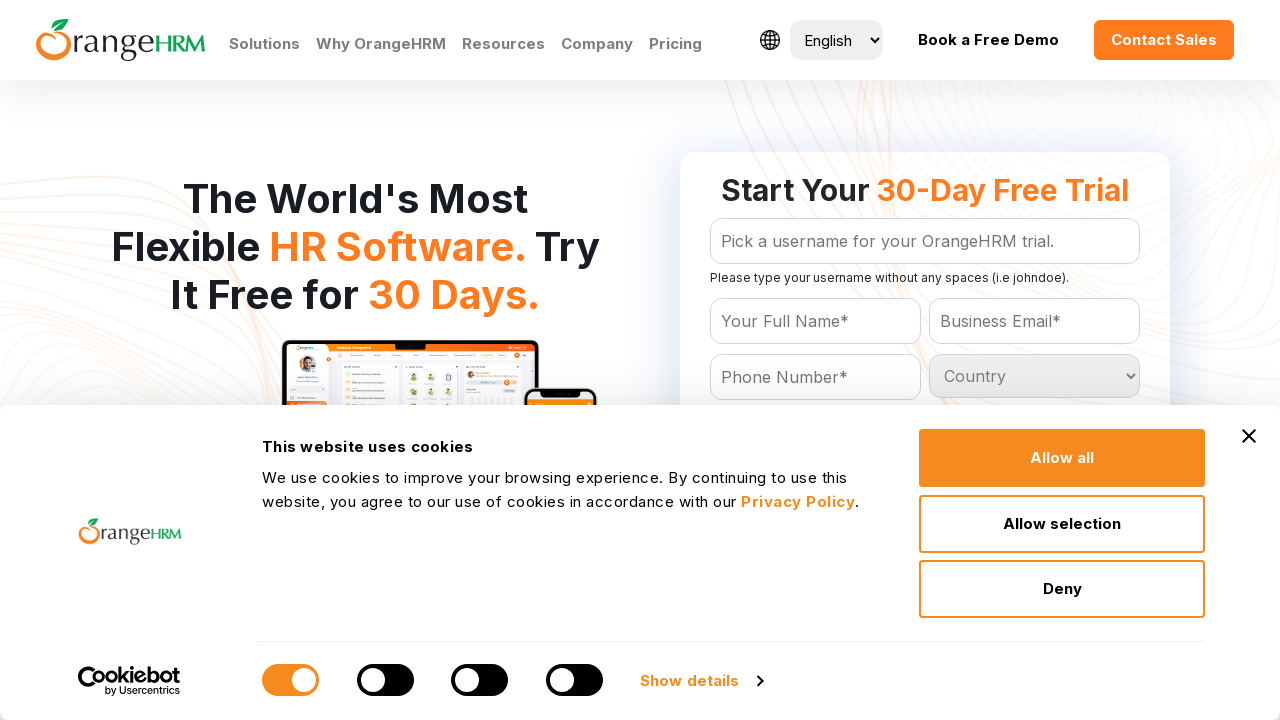

Country dropdown selector loaded and available
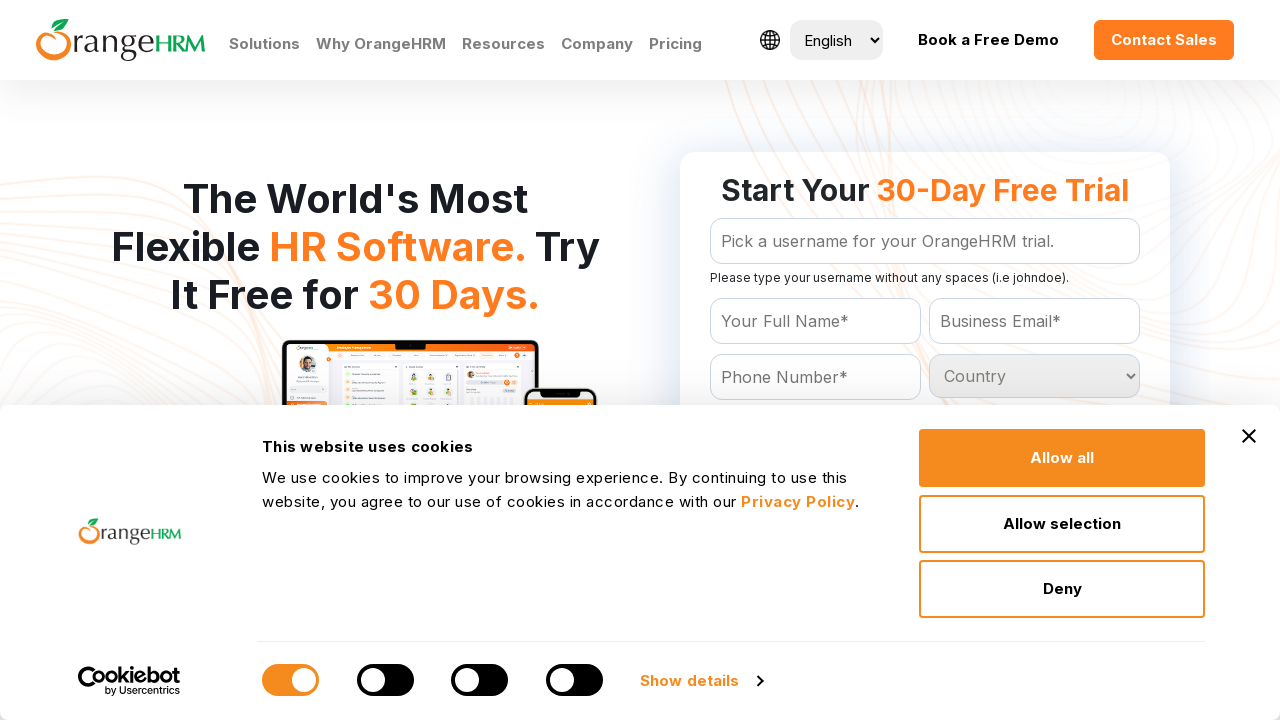

Selected 'India' from the country dropdown menu on #Form_getForm_Country
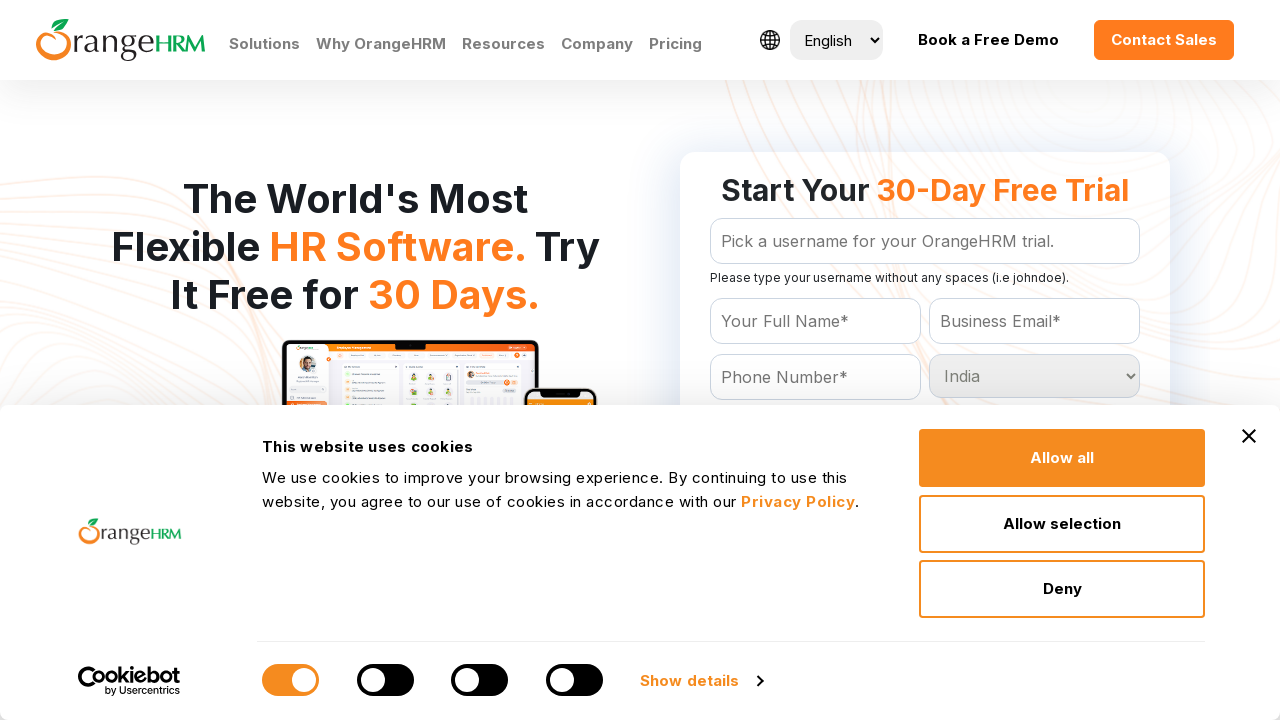

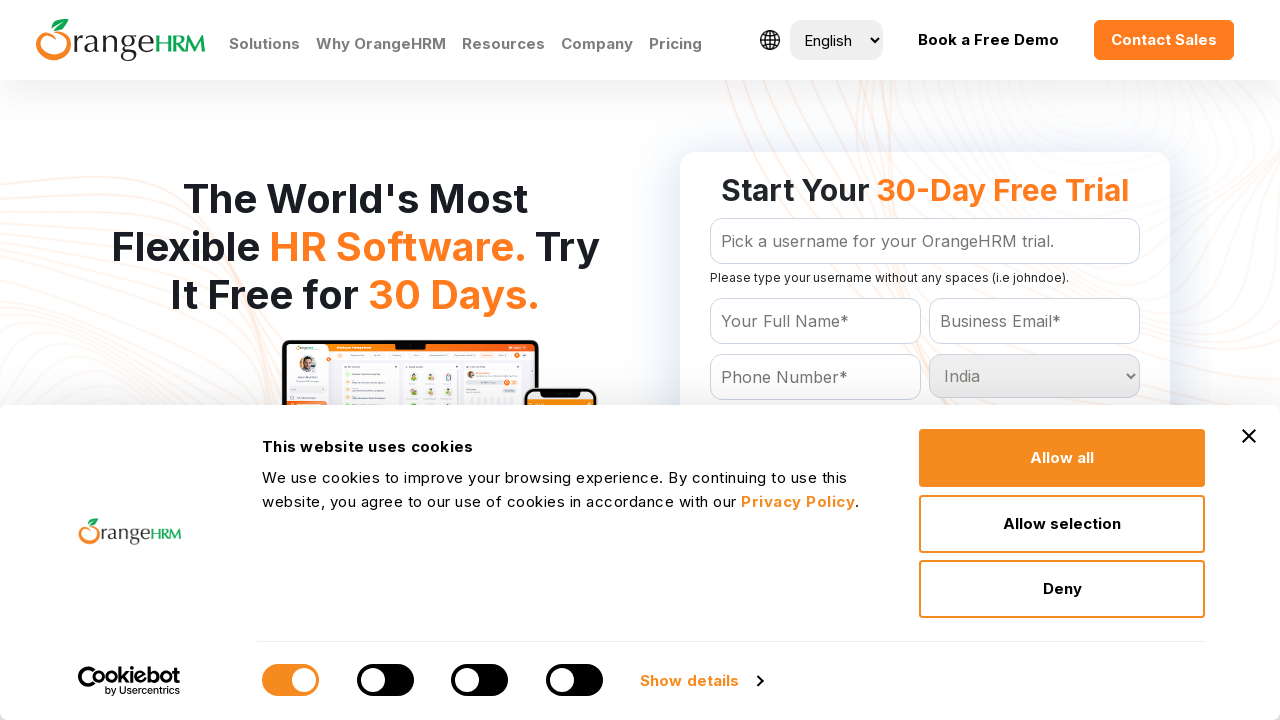